Navigates to wisequarter.com website and maximizes the browser window

Starting URL: https://www.wisequarter.com

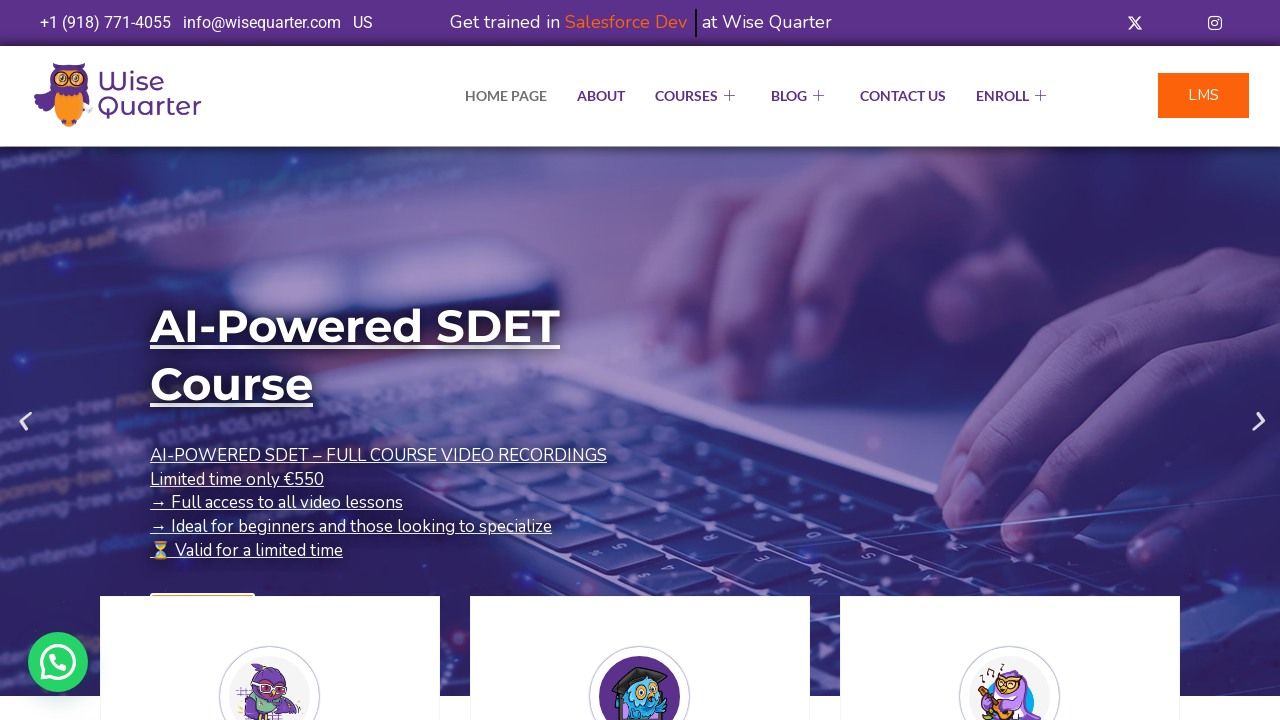

Waited for page to load (domcontentloaded state)
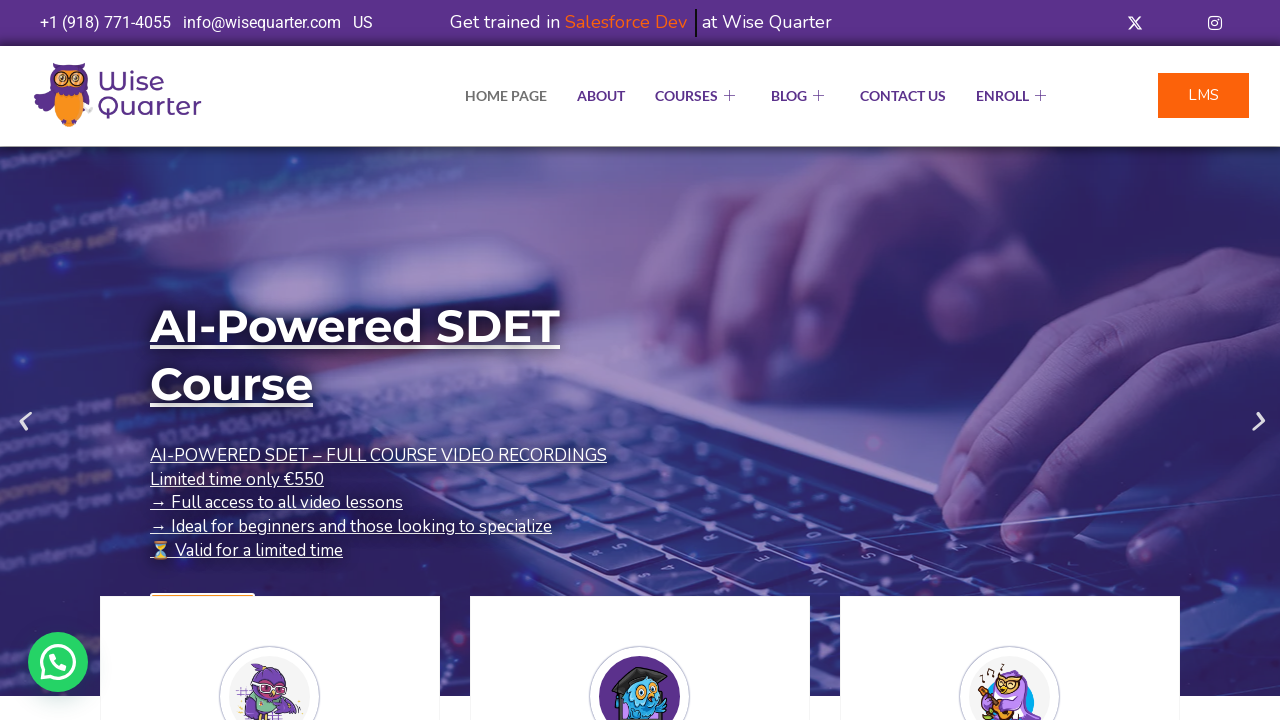

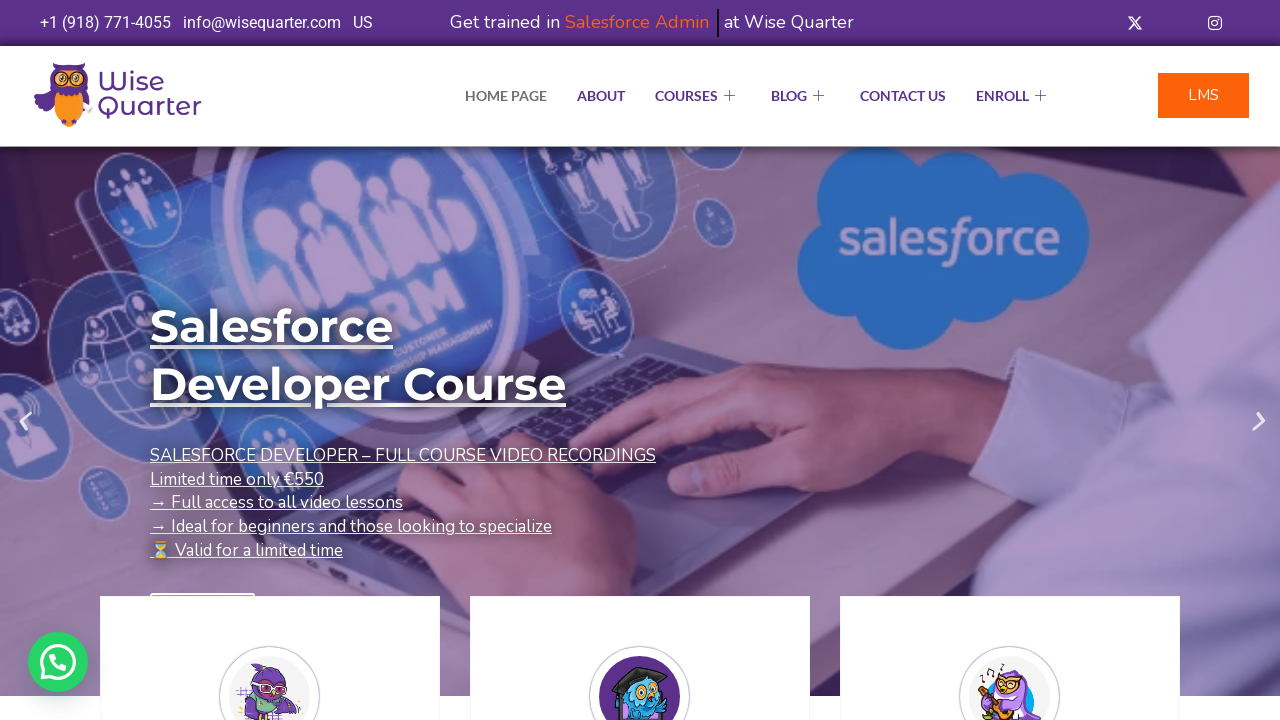